Tests that the currently applied filter is highlighted with selected class

Starting URL: https://demo.playwright.dev/todomvc

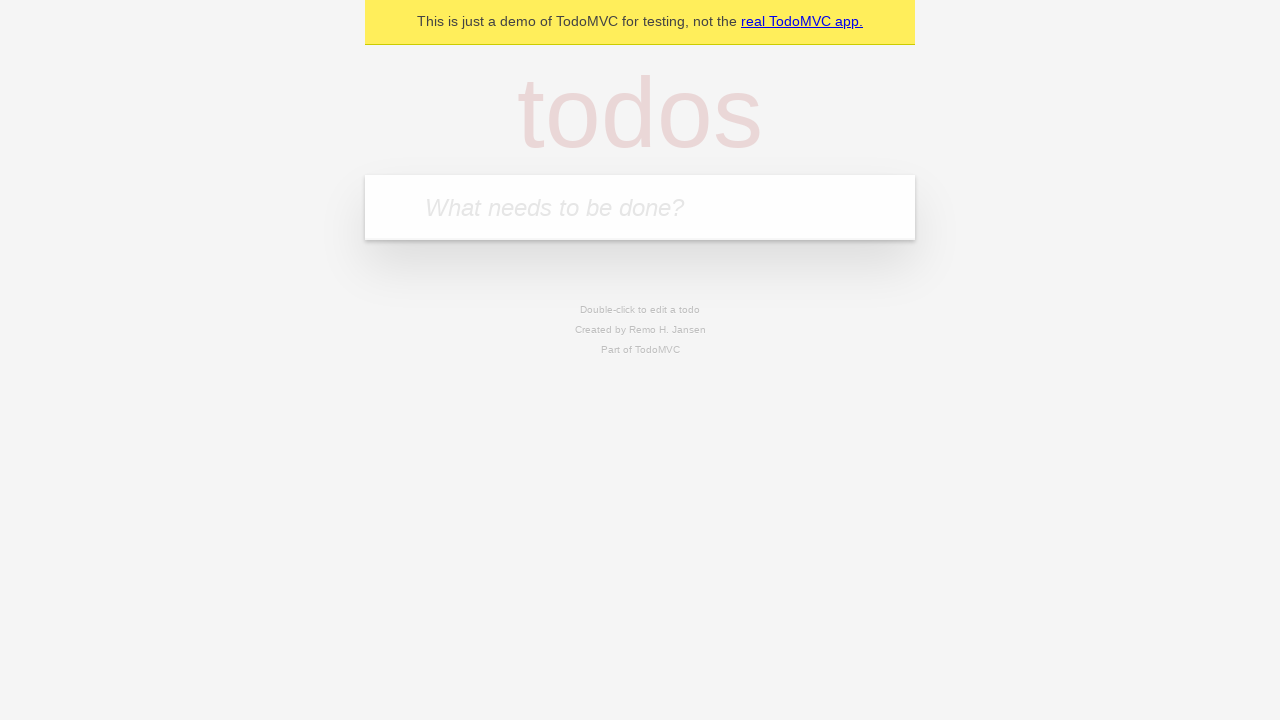

Filled todo input with 'buy some cheese' on internal:attr=[placeholder="What needs to be done?"i]
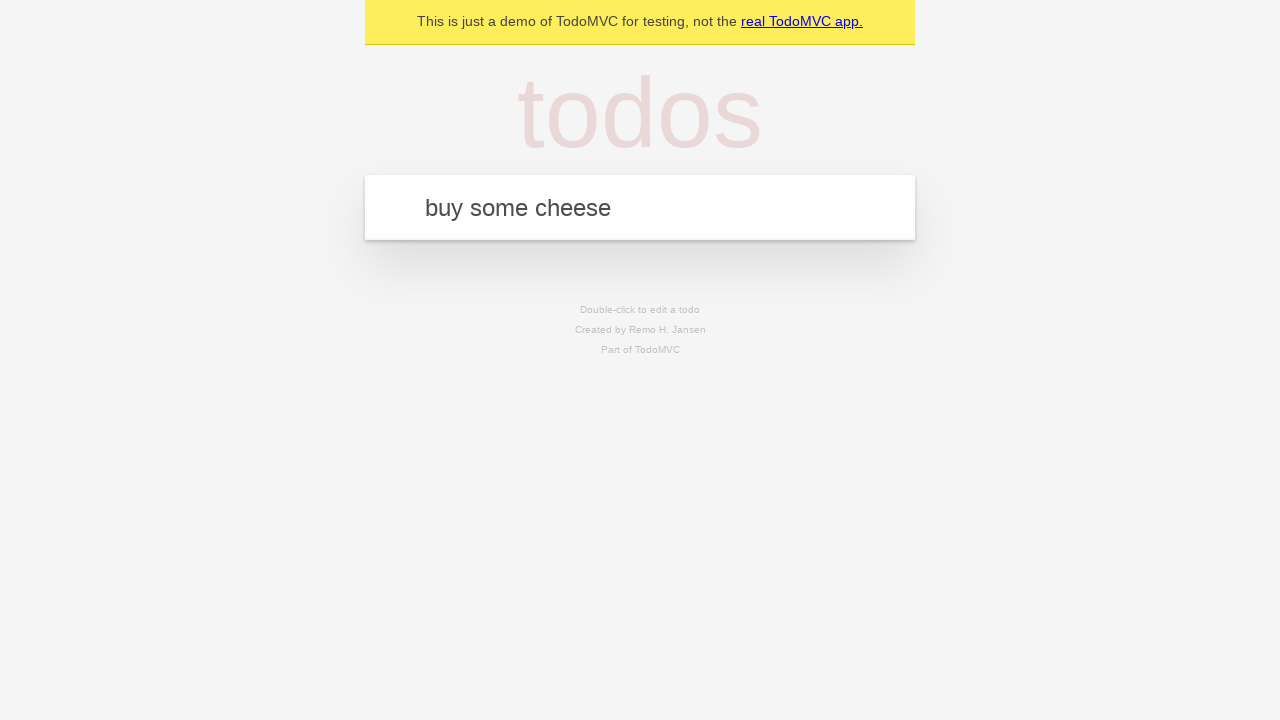

Pressed Enter to add first todo on internal:attr=[placeholder="What needs to be done?"i]
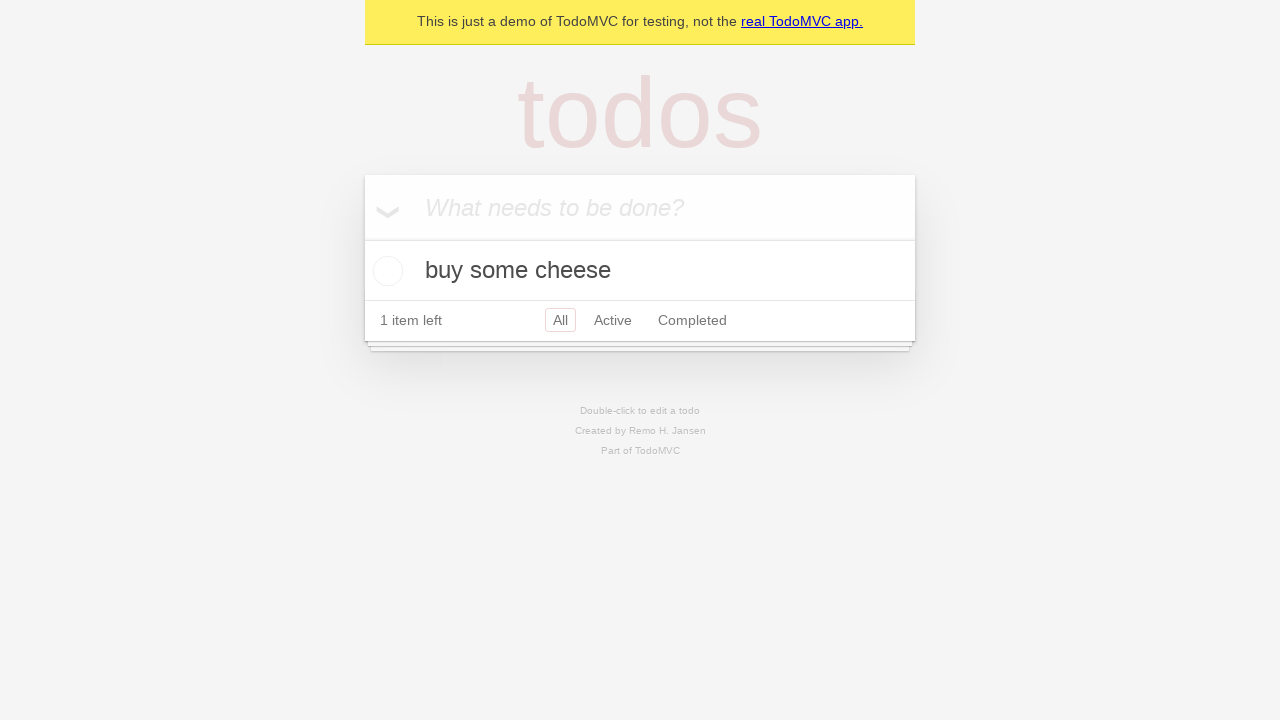

Filled todo input with 'feed the cat' on internal:attr=[placeholder="What needs to be done?"i]
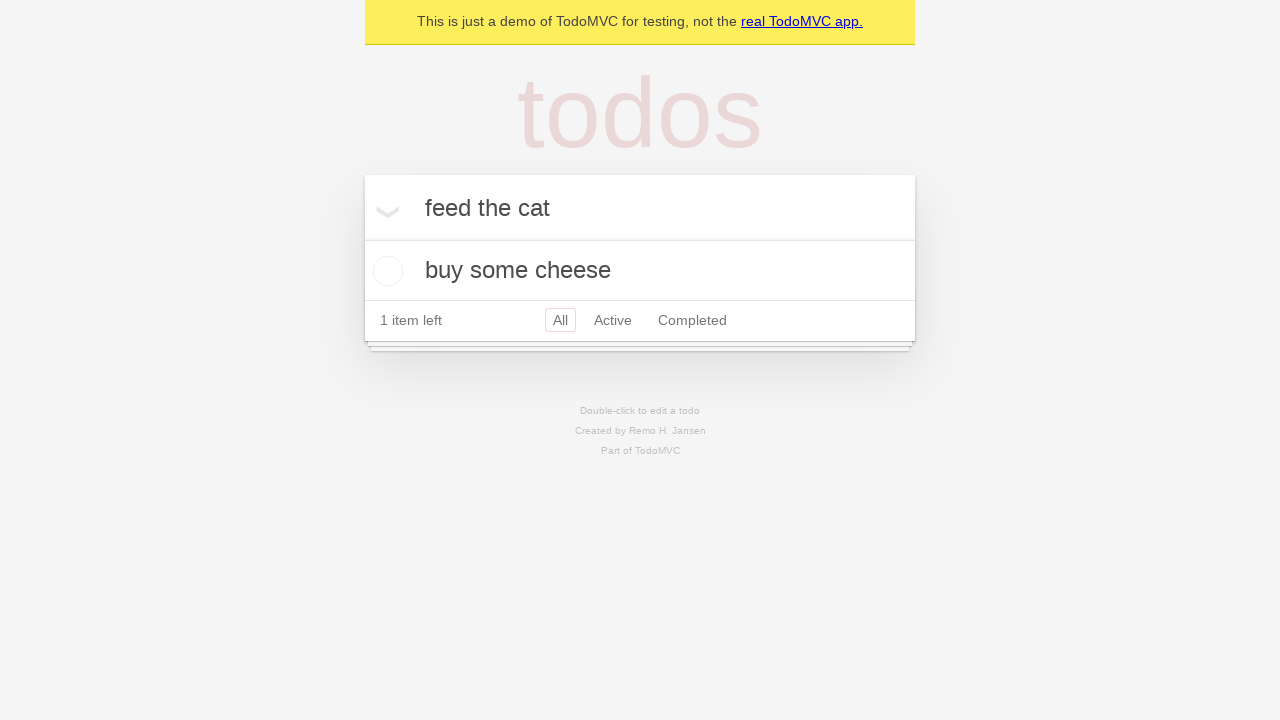

Pressed Enter to add second todo on internal:attr=[placeholder="What needs to be done?"i]
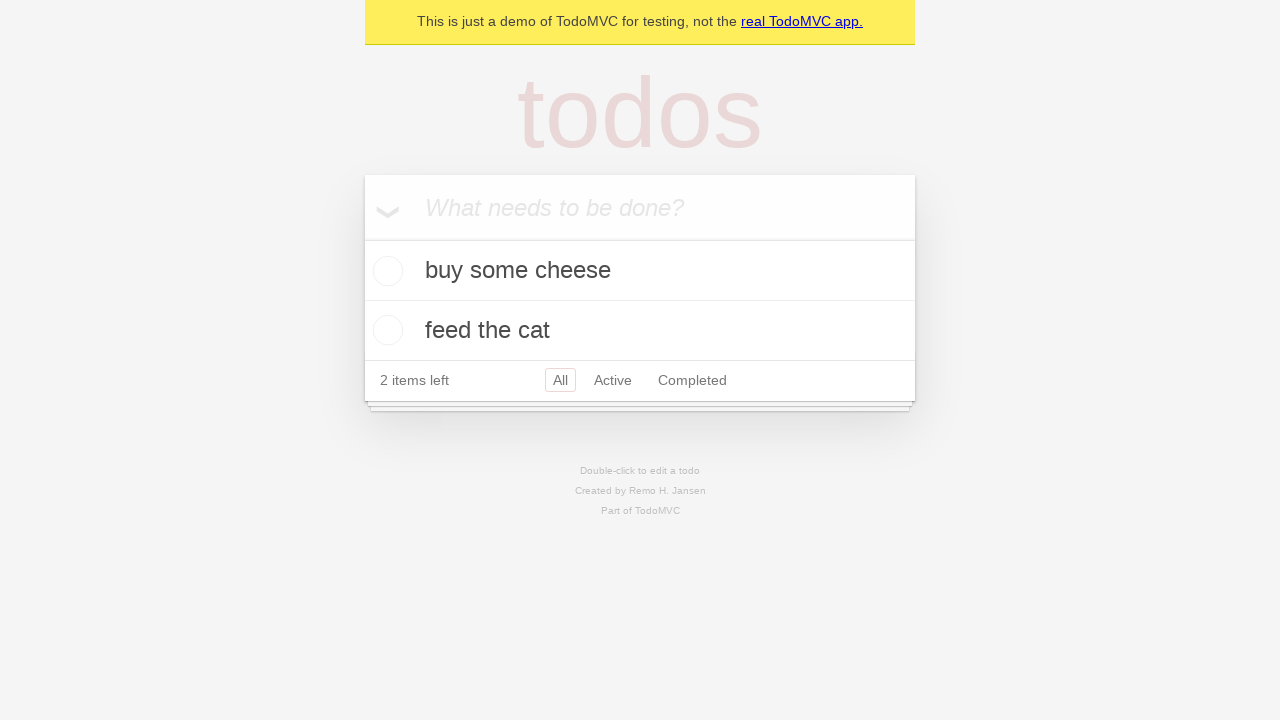

Filled todo input with 'book a doctors appointment' on internal:attr=[placeholder="What needs to be done?"i]
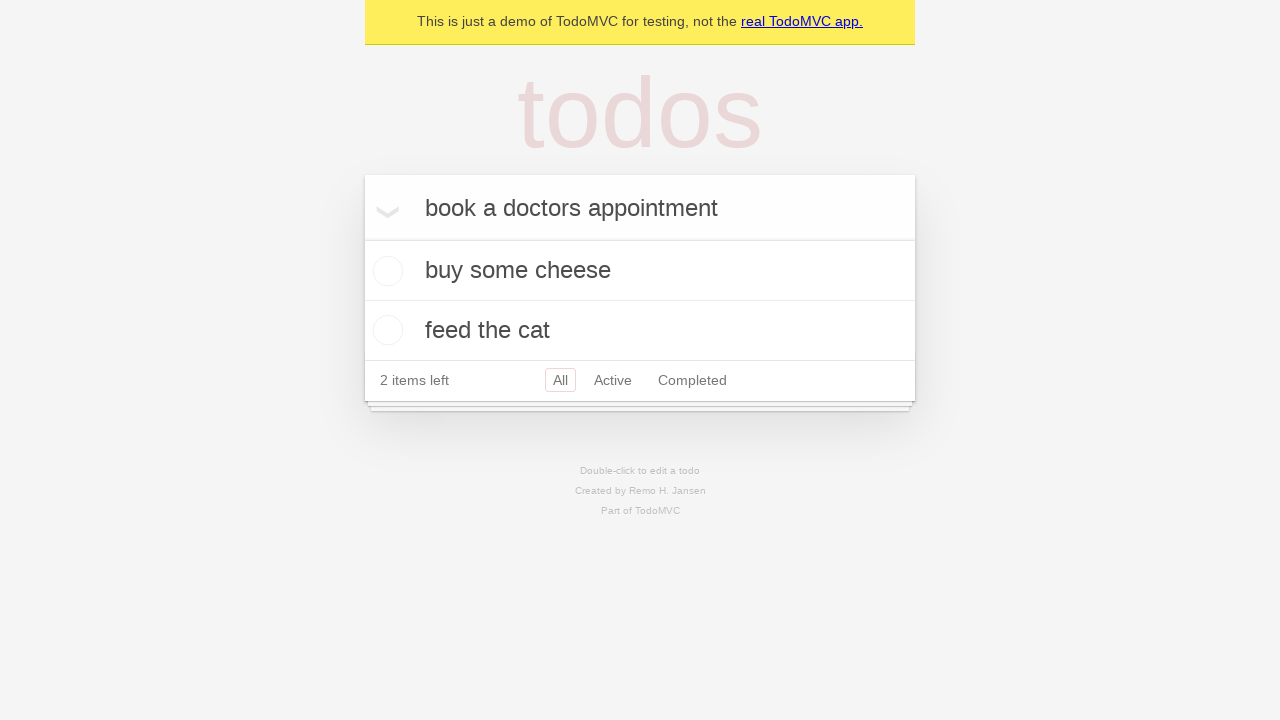

Pressed Enter to add third todo on internal:attr=[placeholder="What needs to be done?"i]
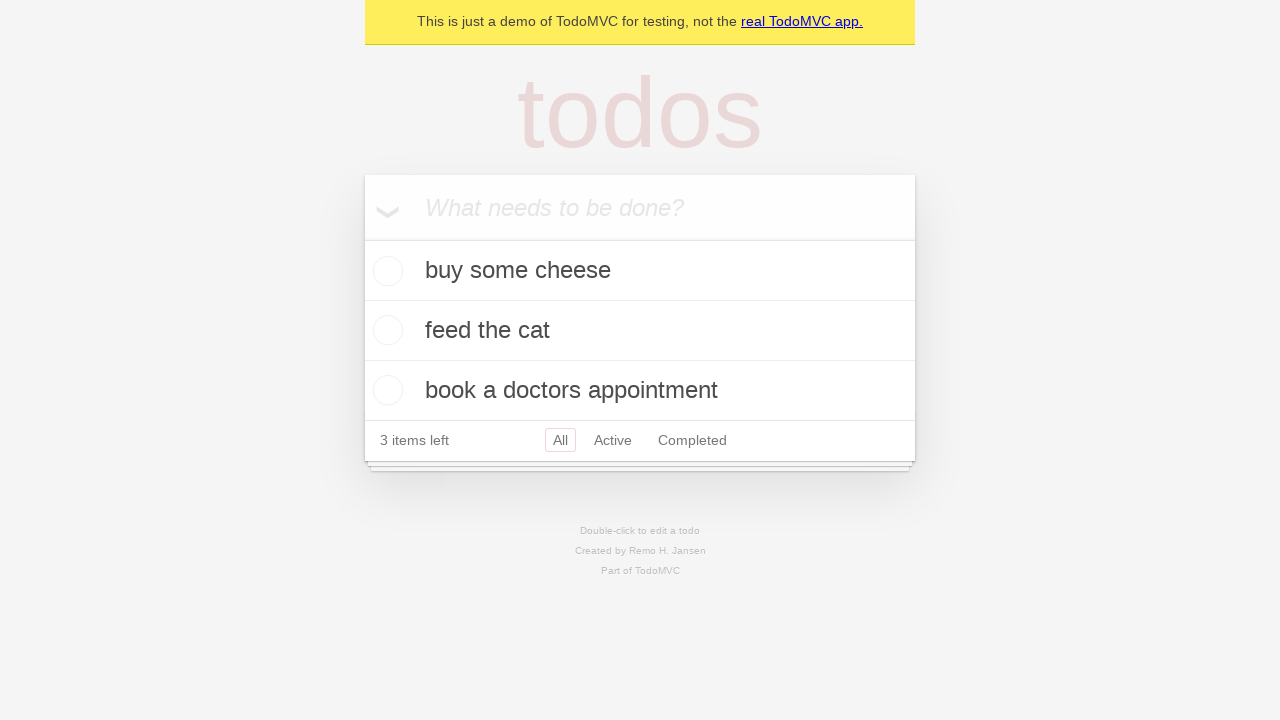

Clicked Active filter at (613, 440) on internal:role=link[name="Active"i]
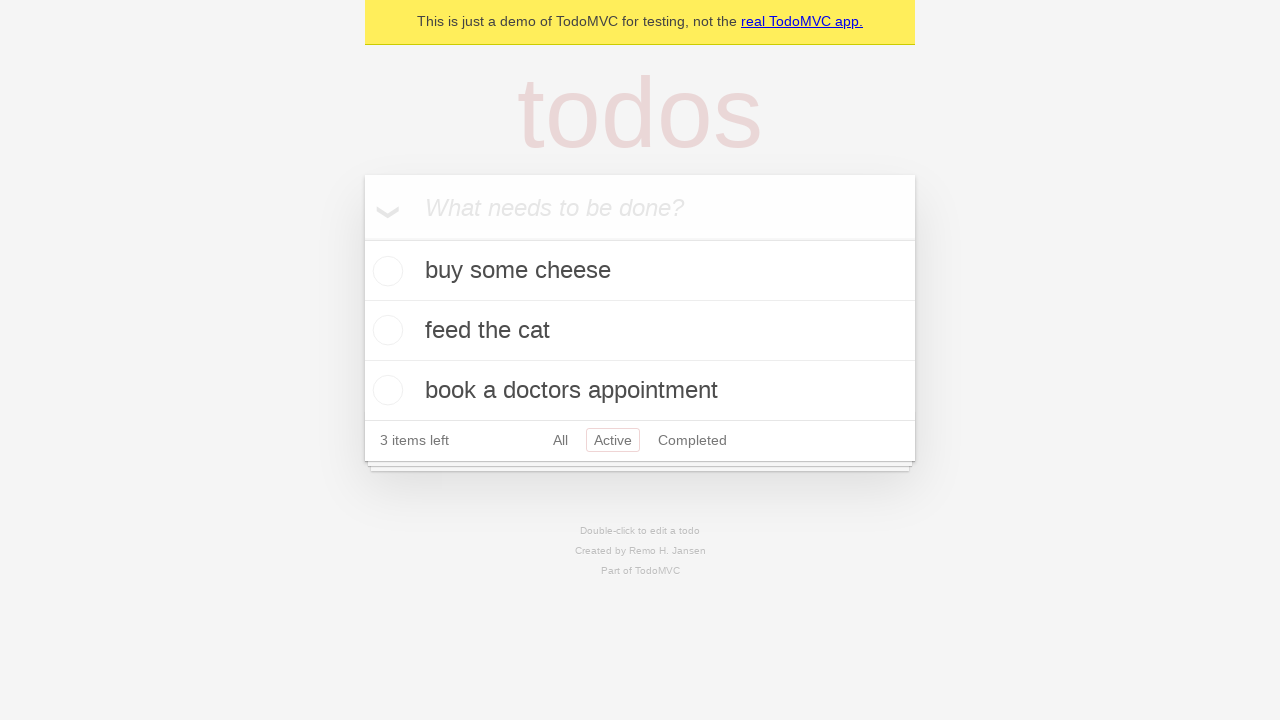

Clicked Completed filter to verify it is highlighted as currently applied at (692, 440) on internal:role=link[name="Completed"i]
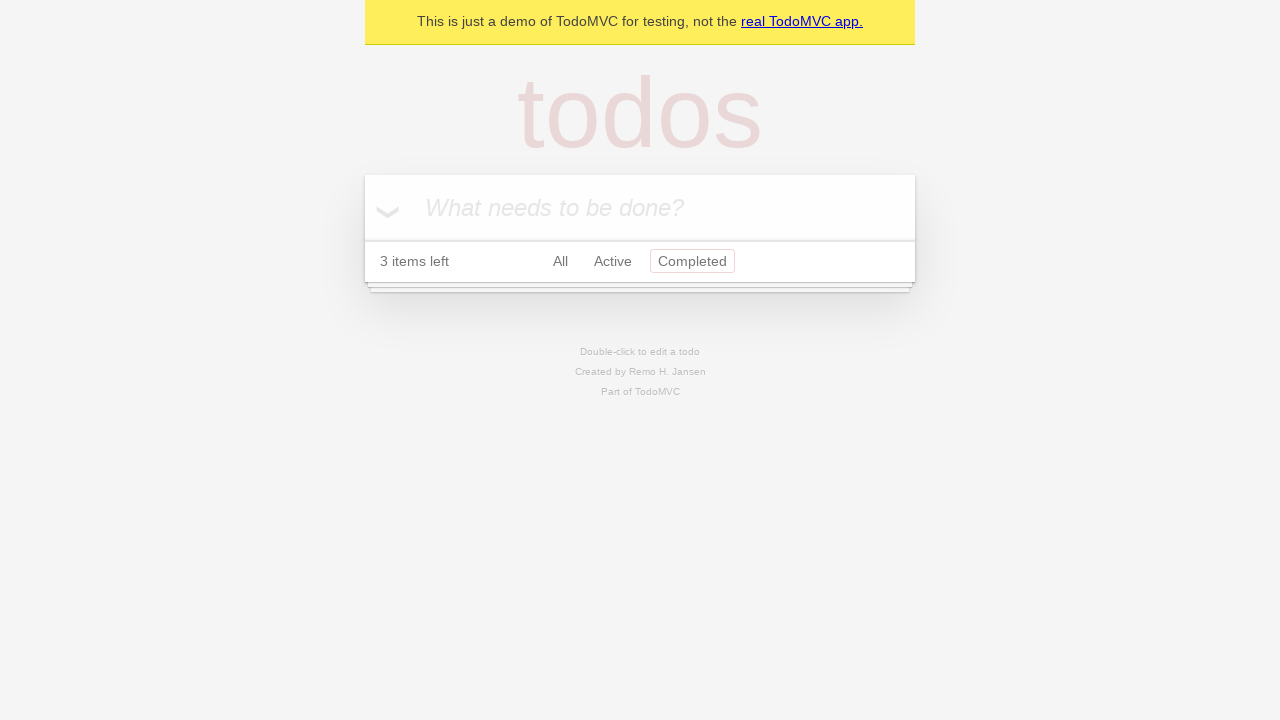

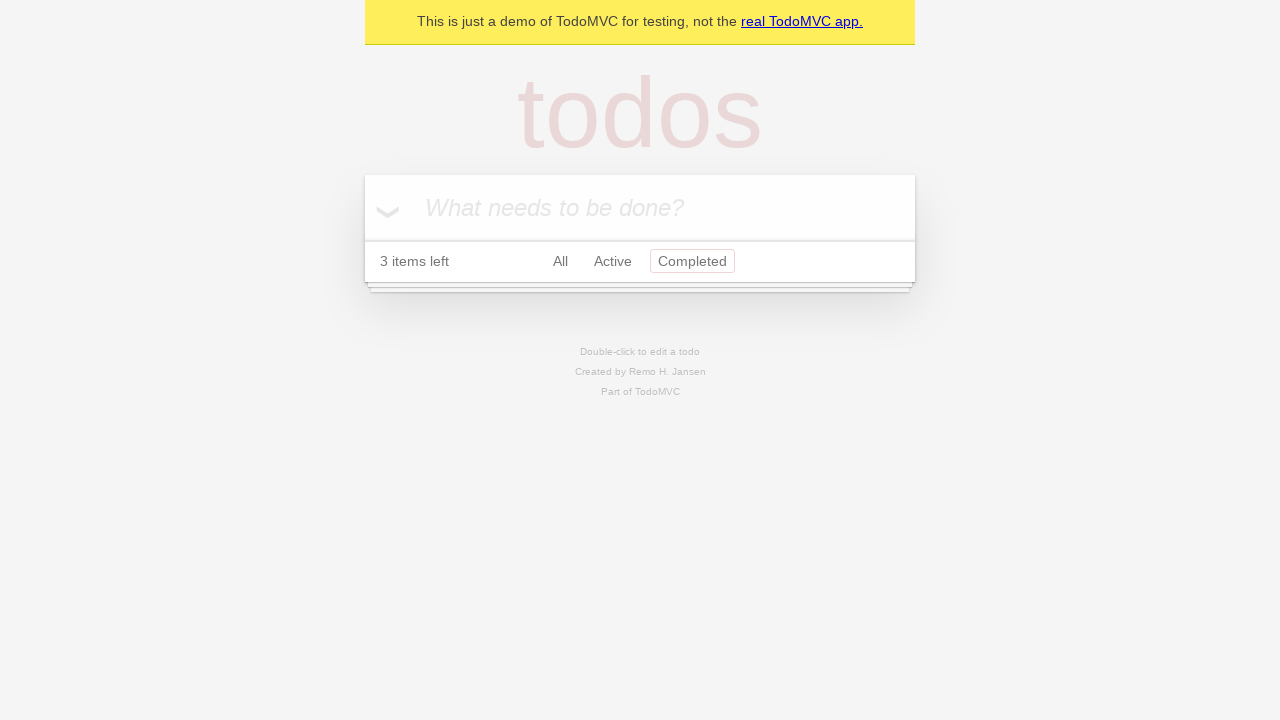